Tests hover functionality by hovering over an avatar image and verifying that the caption/additional user information becomes visible.

Starting URL: http://the-internet.herokuapp.com/hovers

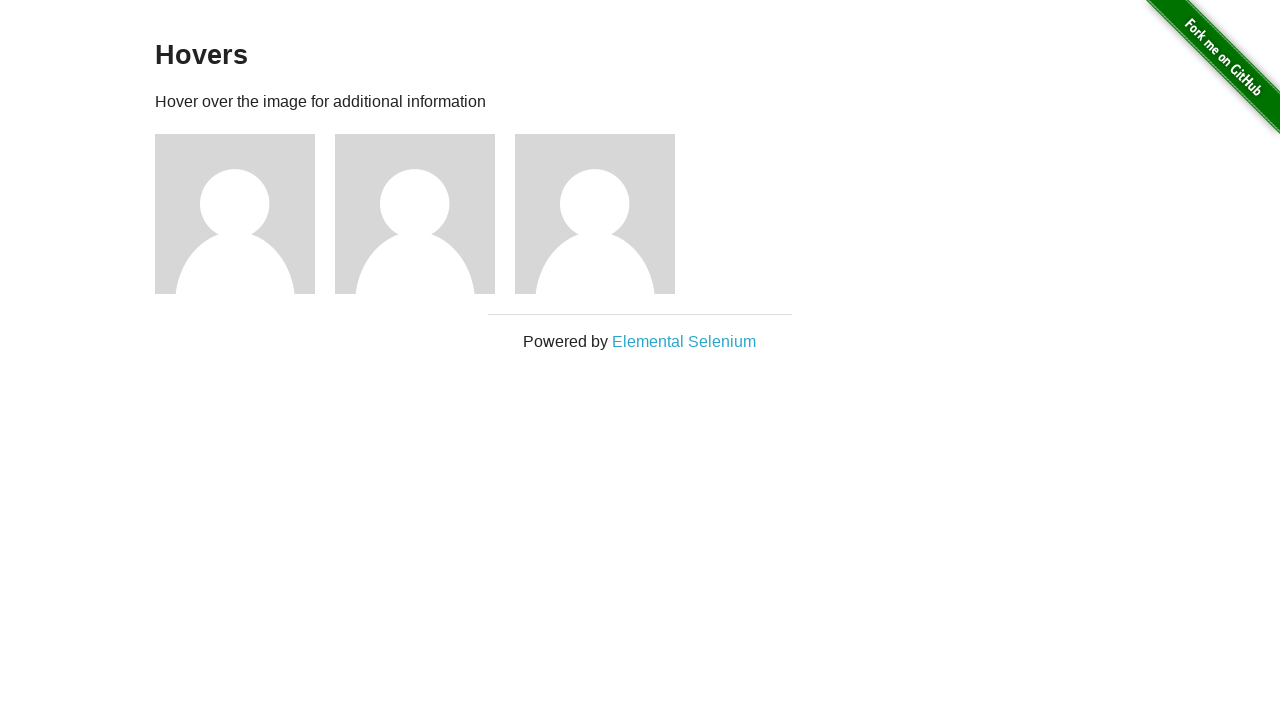

Hovered over the first avatar figure at (245, 214) on .figure >> nth=0
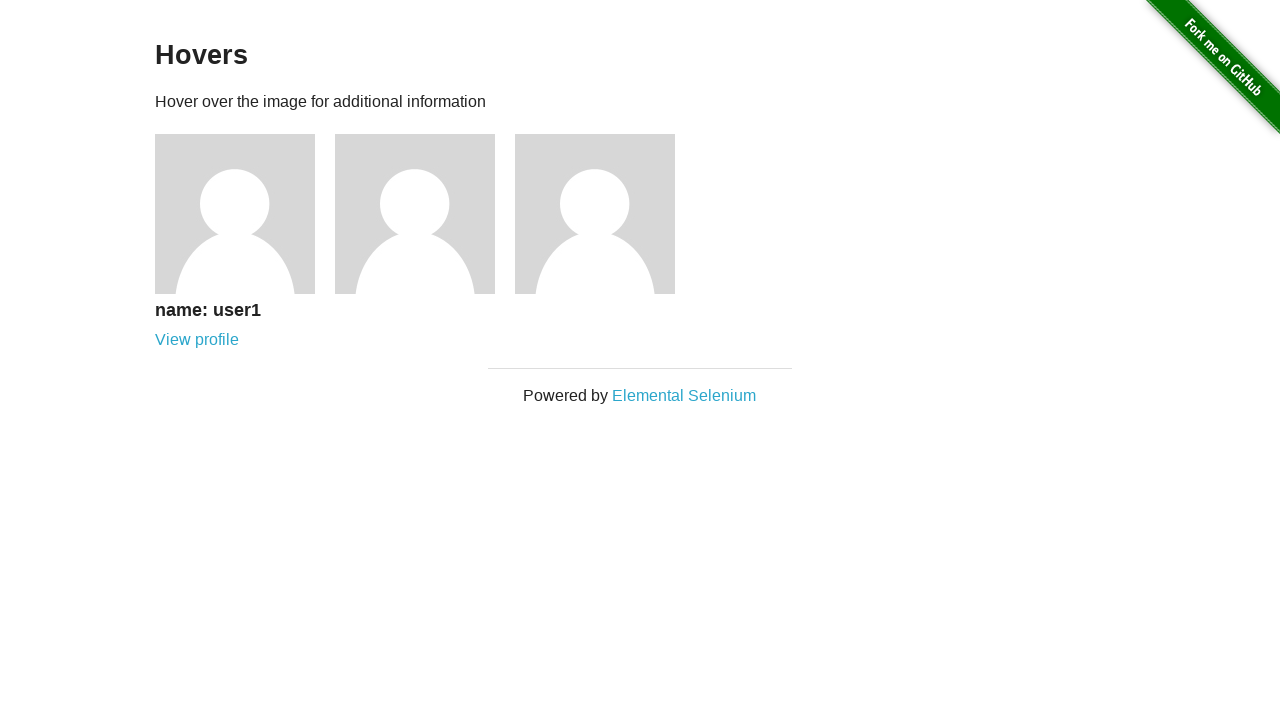

Verified that the avatar caption is now visible after hovering
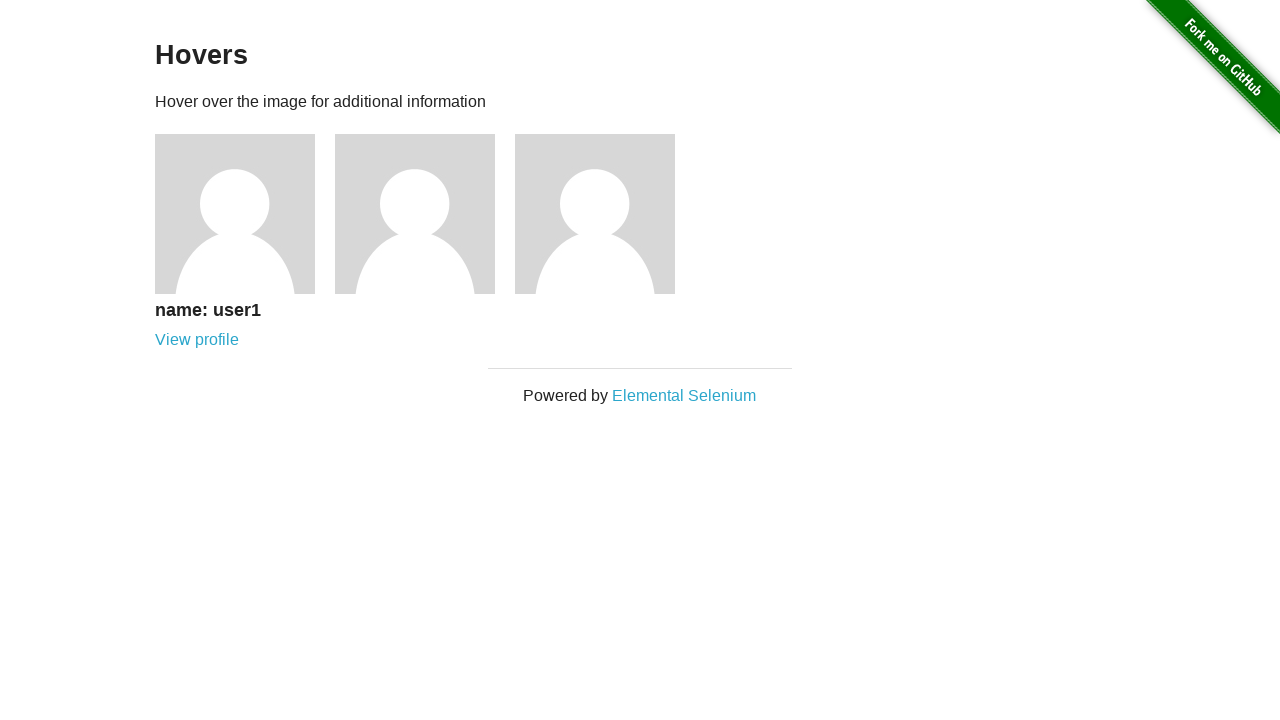

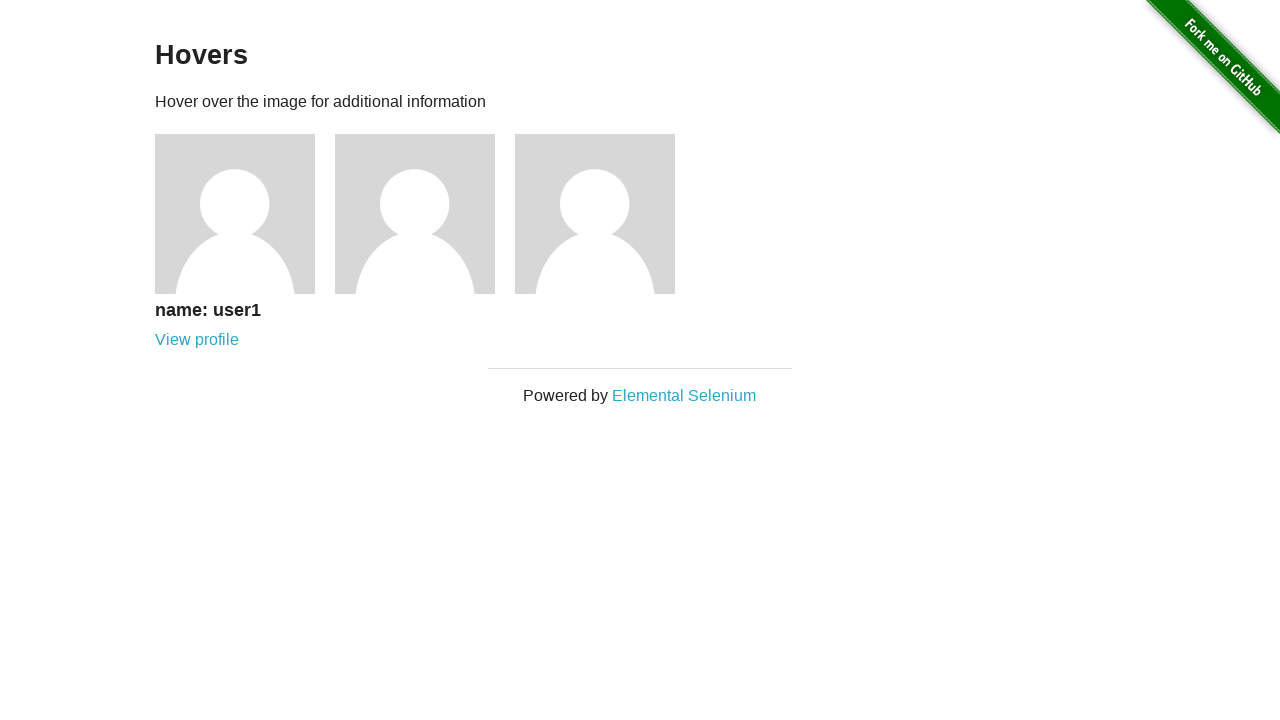